Tests selection state of radio buttons and checkboxes by clicking them and verifying their selected state

Starting URL: https://automationfc.github.io/basic-form/index.html

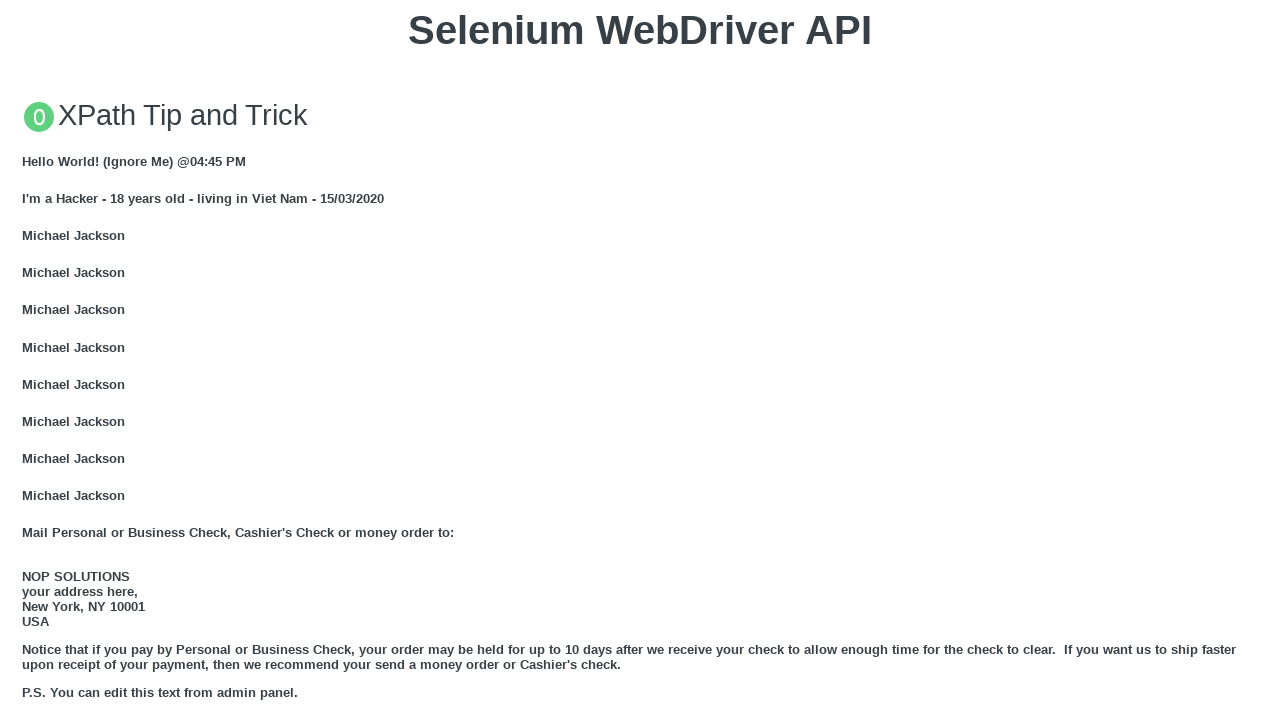

Clicked 'Under 18' radio button at (28, 360) on #under_18
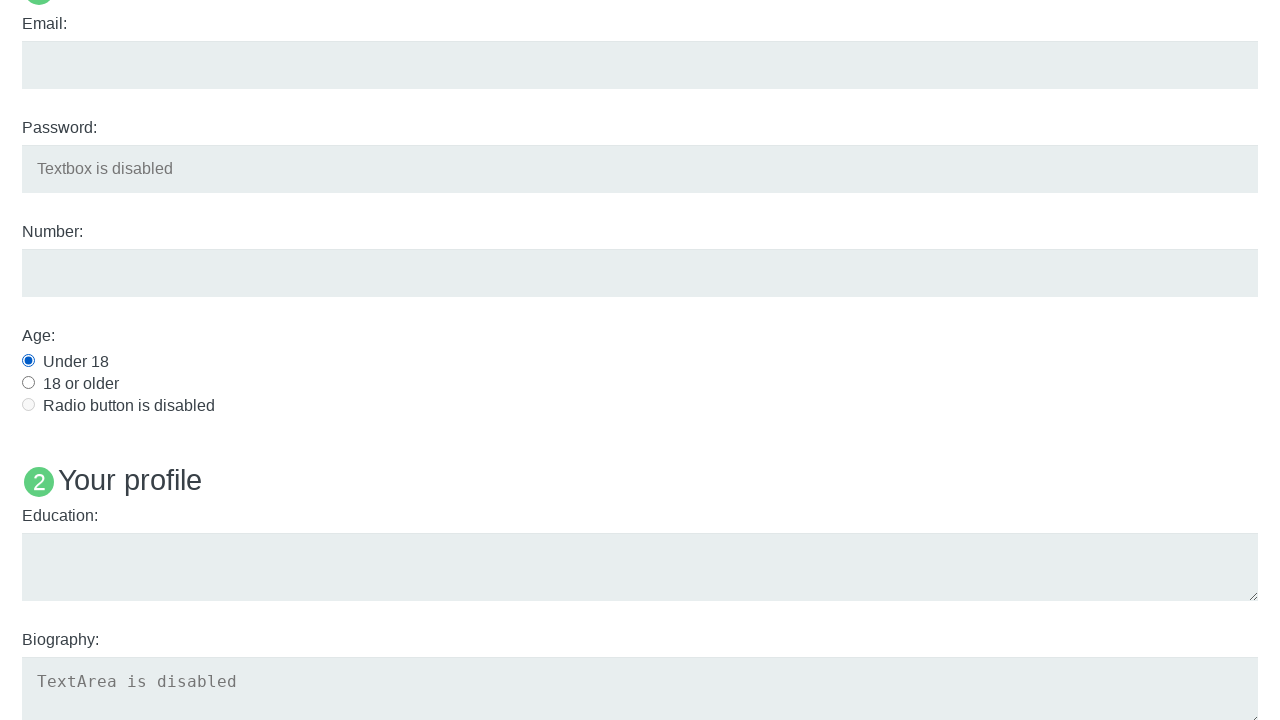

Waited 2000ms for radio button to be processed
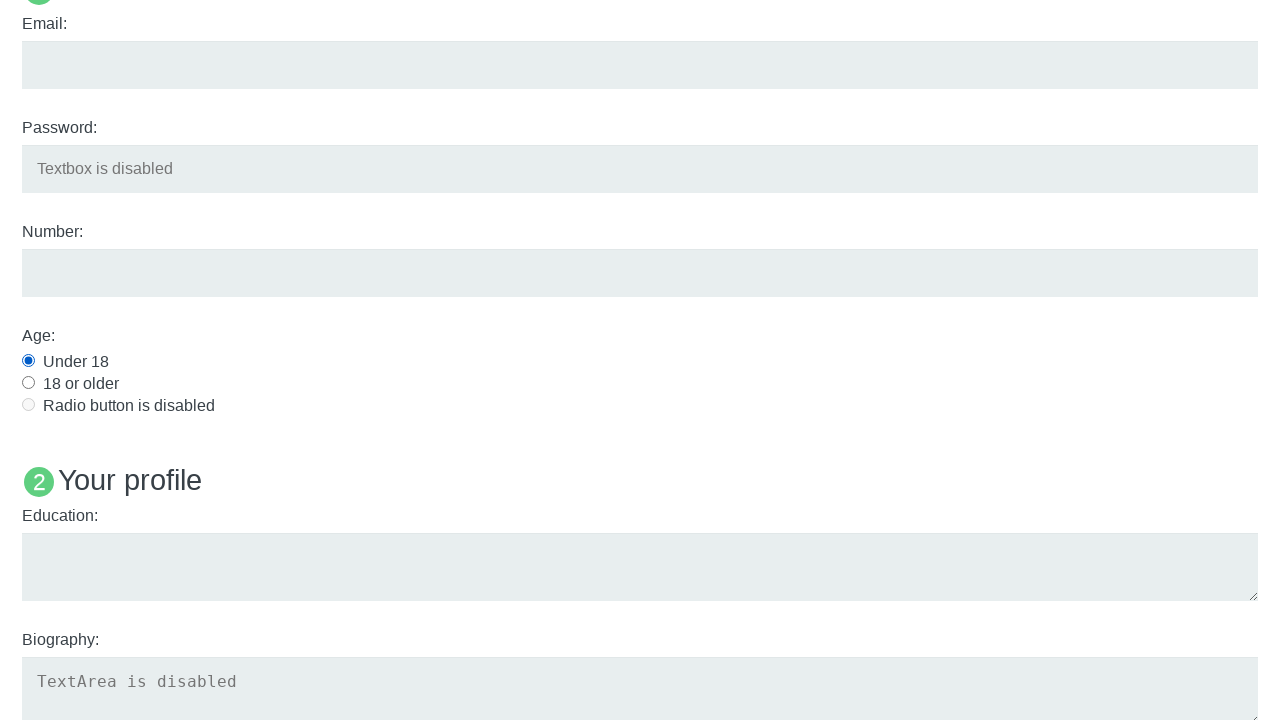

Clicked Java checkbox at (28, 361) on input#java
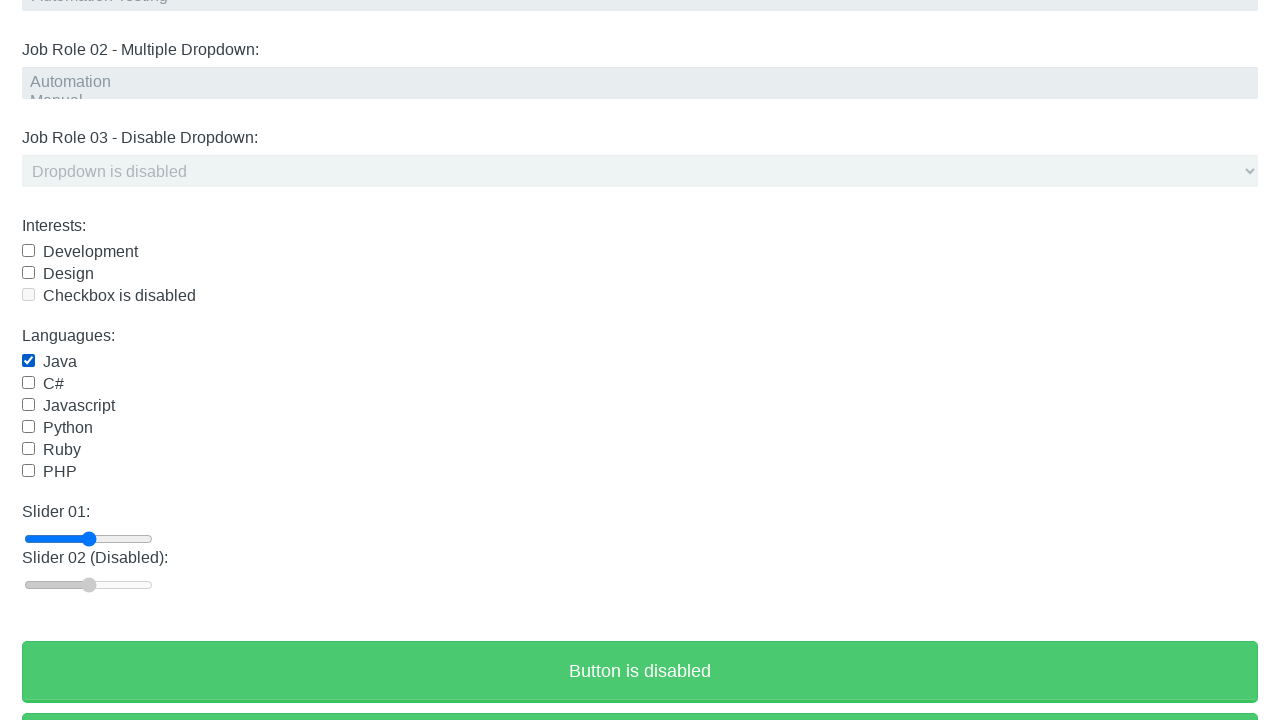

Waited 2000ms for checkbox to be processed
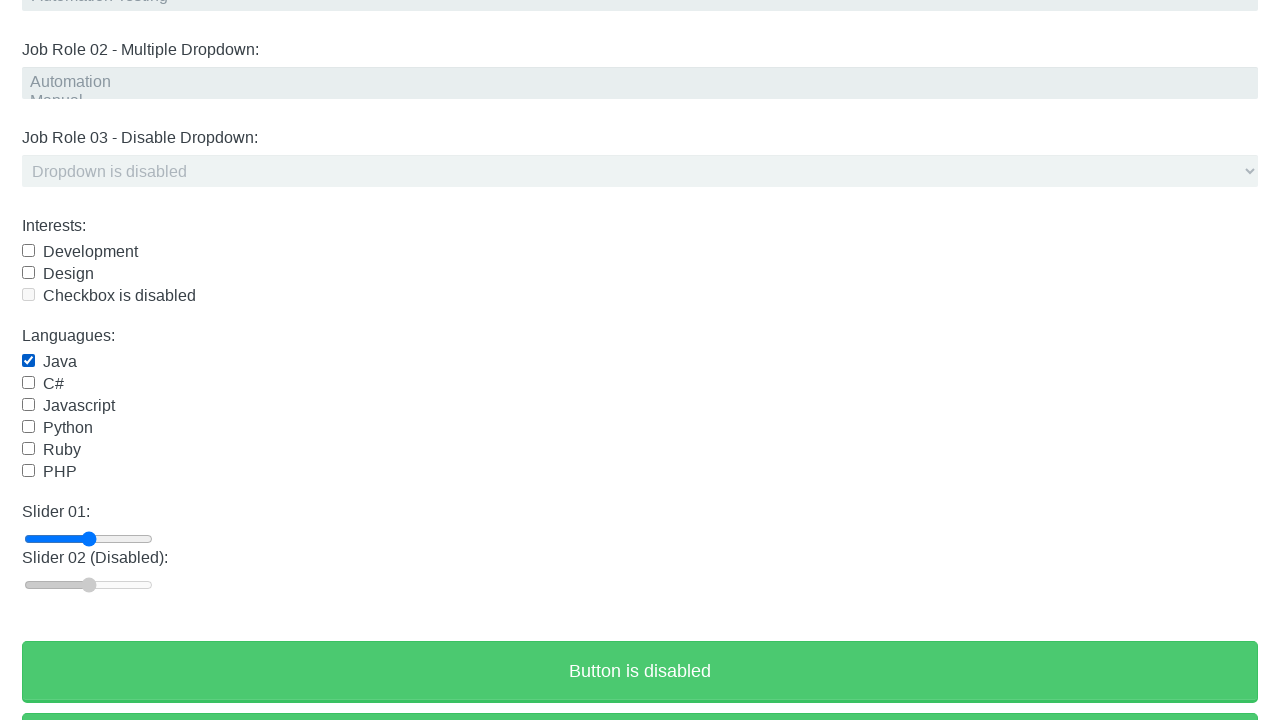

Verified 'Under 18' radio button is selected
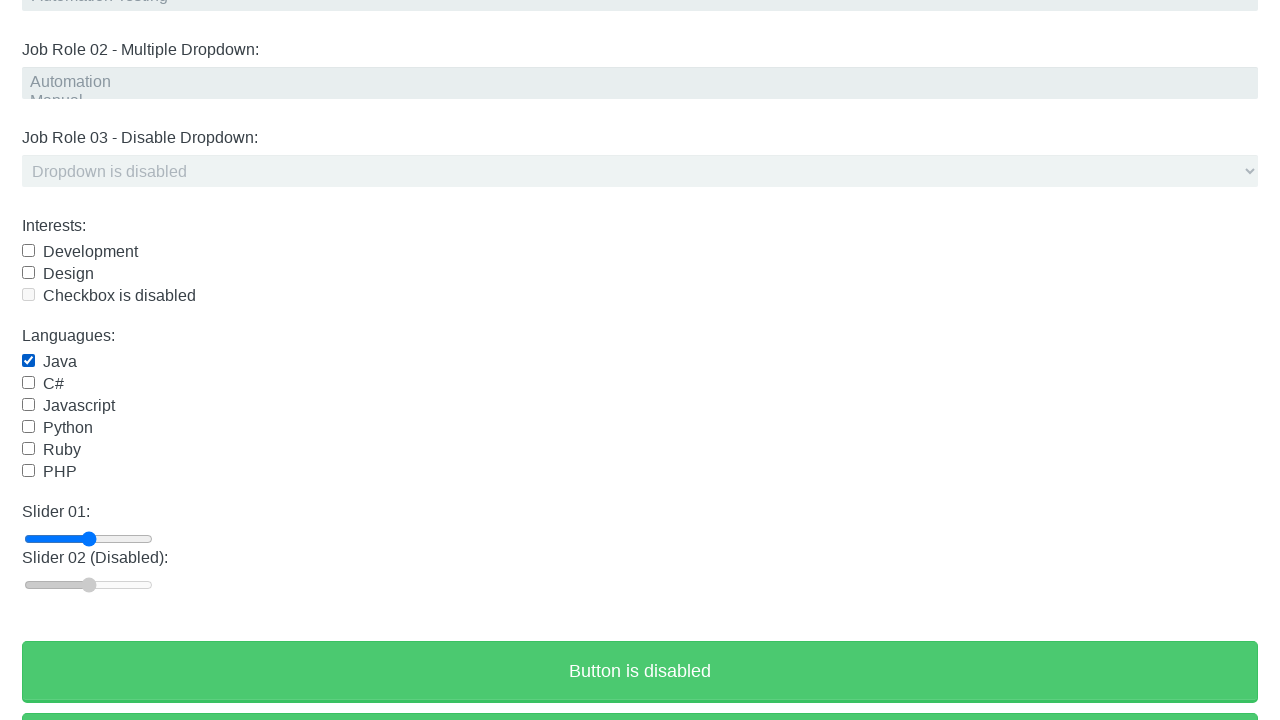

Verified Java checkbox is selected
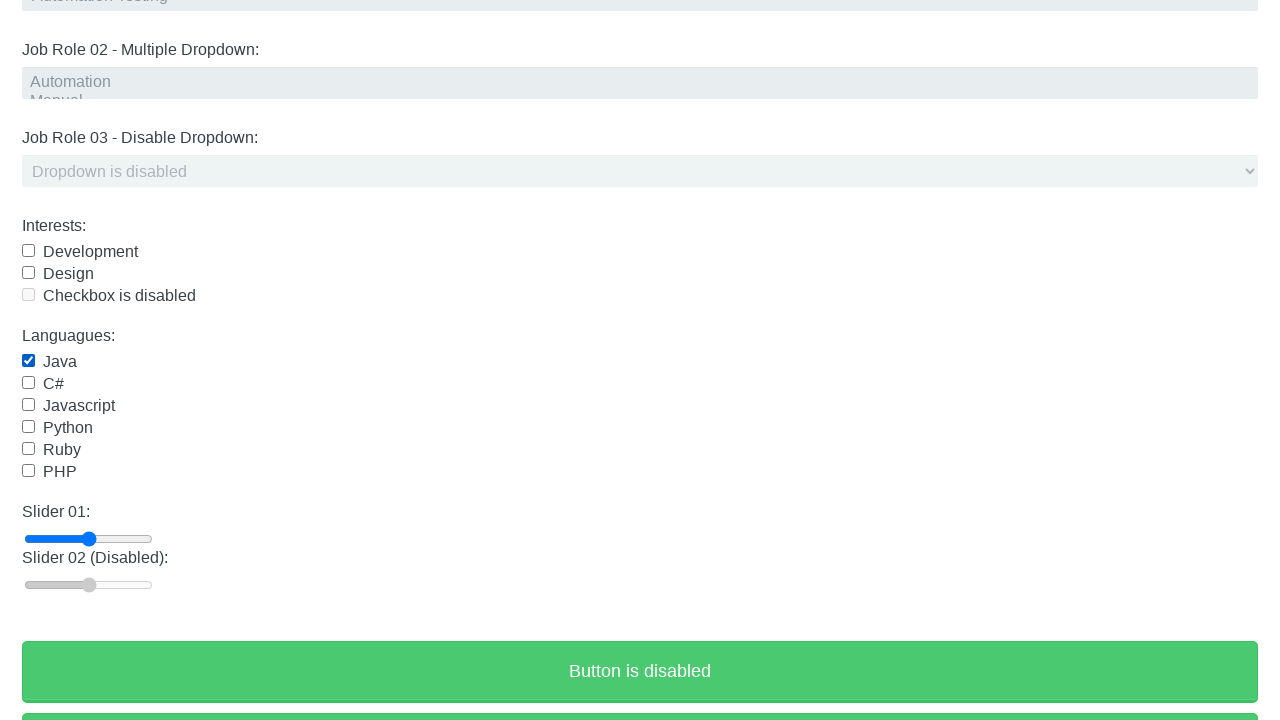

Waited 2000ms before unchecking
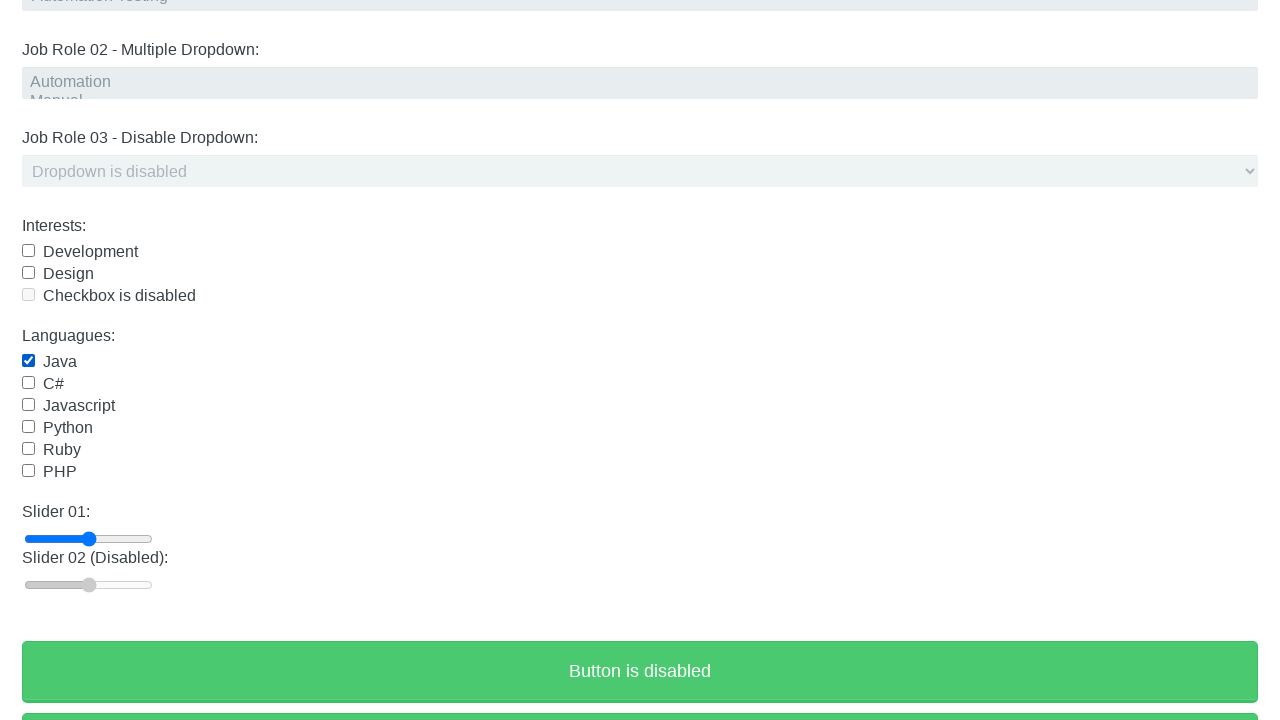

Clicked Java checkbox again to unselect at (28, 361) on input#java
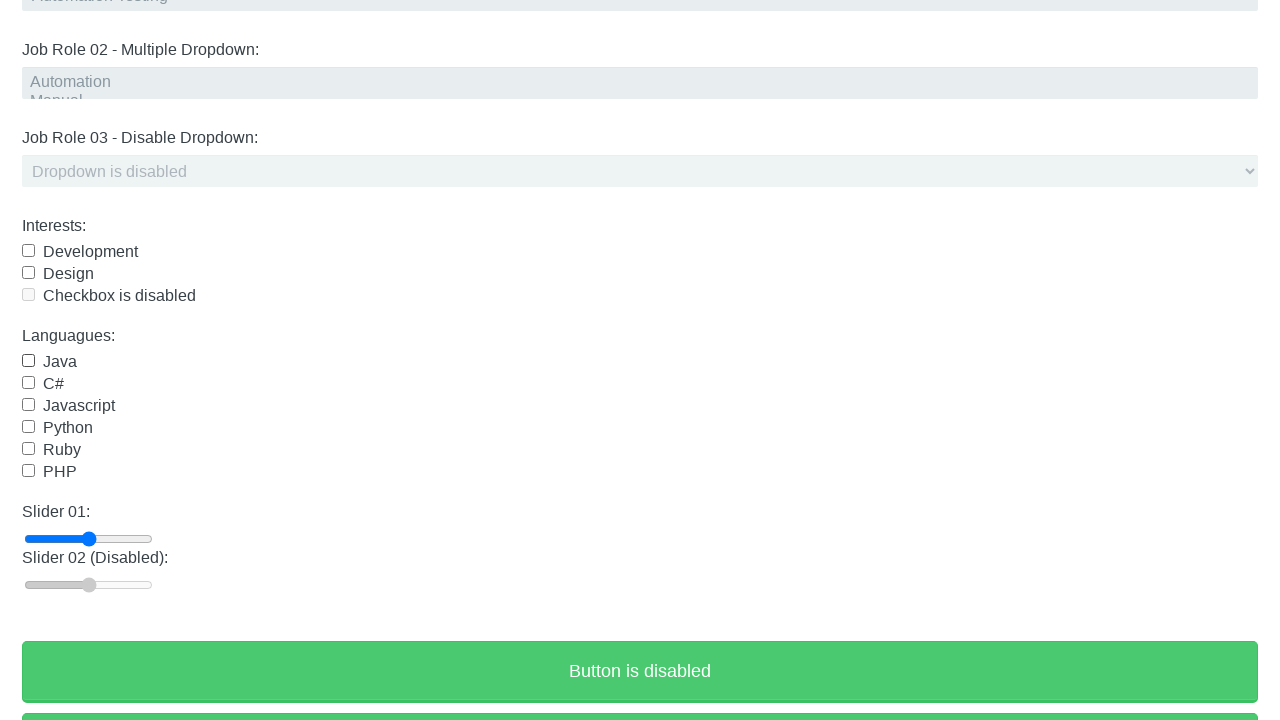

Verified Java checkbox is unselected
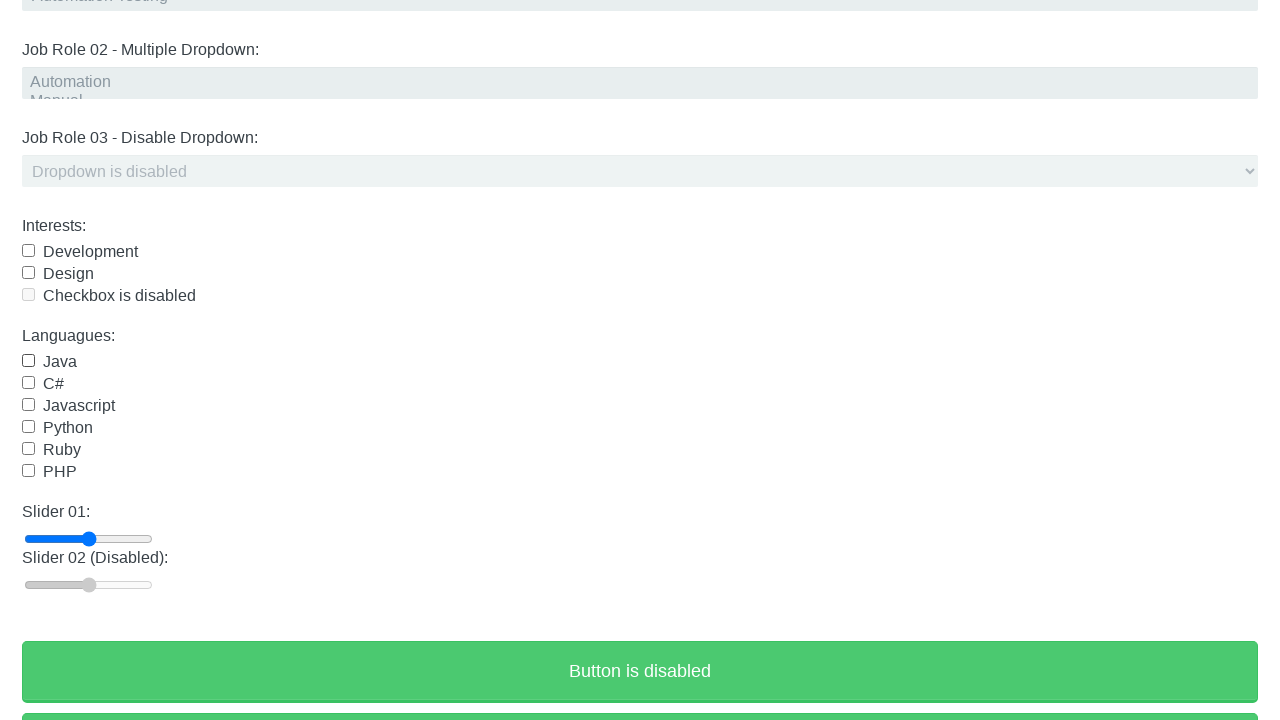

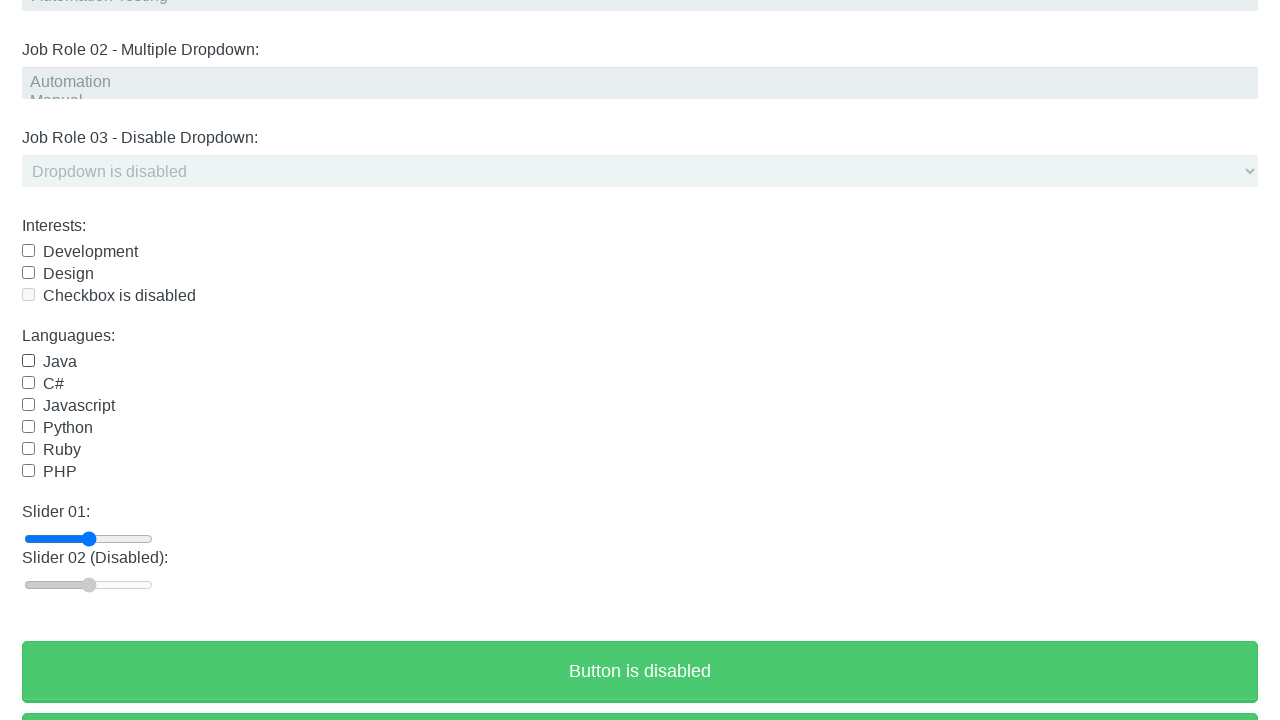